Navigates to Rediff homepage and clicks on the Sign in link to open the login page

Starting URL: https://www.rediff.com/

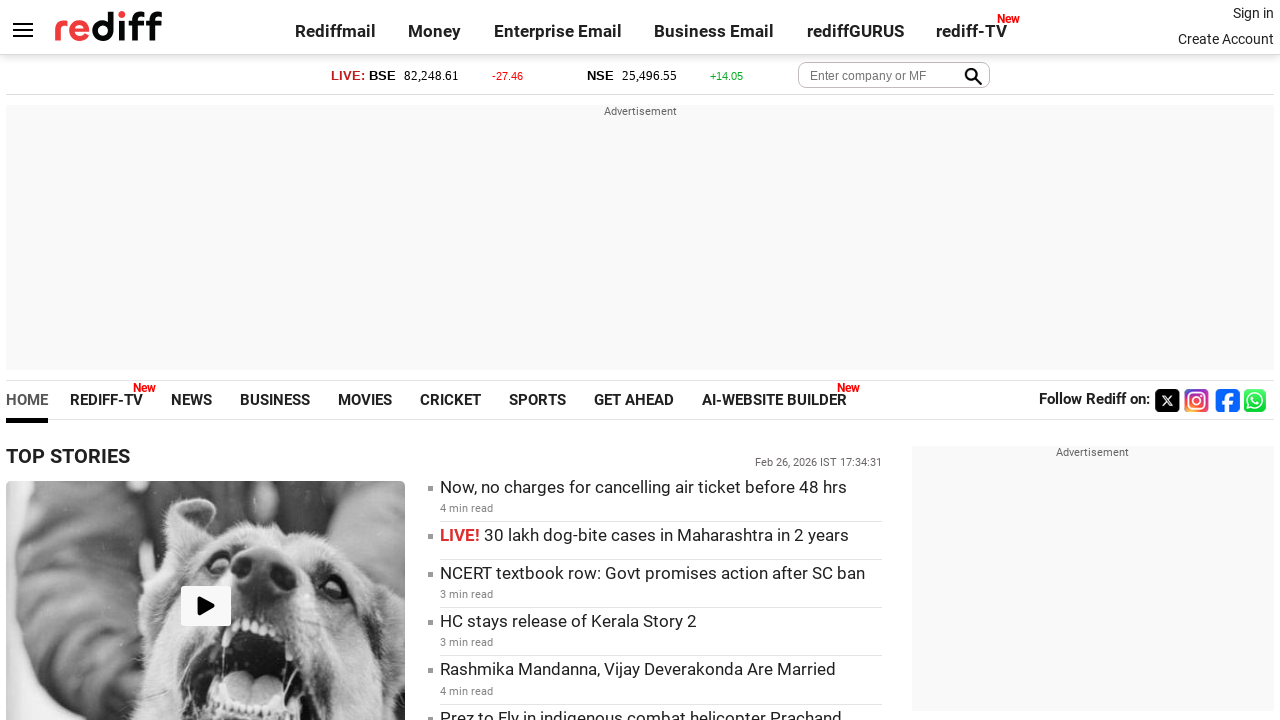

Navigated to Rediff homepage
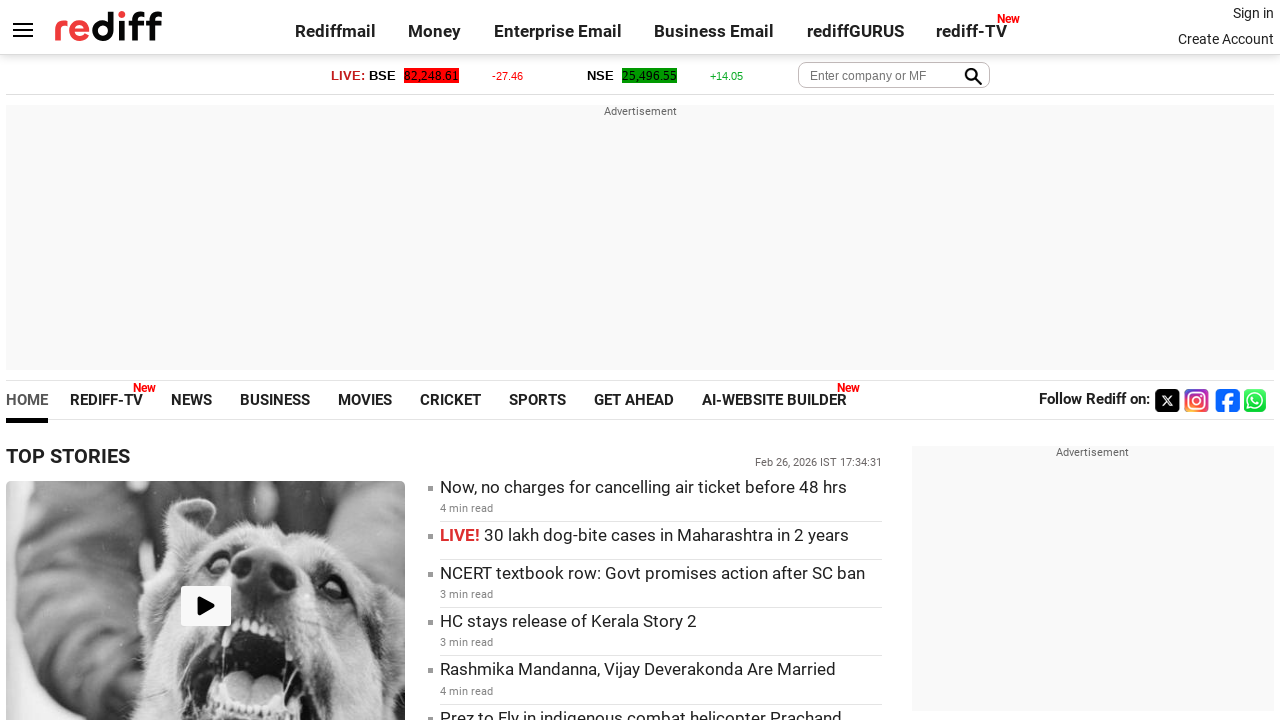

Clicked on Sign in link at (1253, 13) on a[title='Already a user? Sign in']
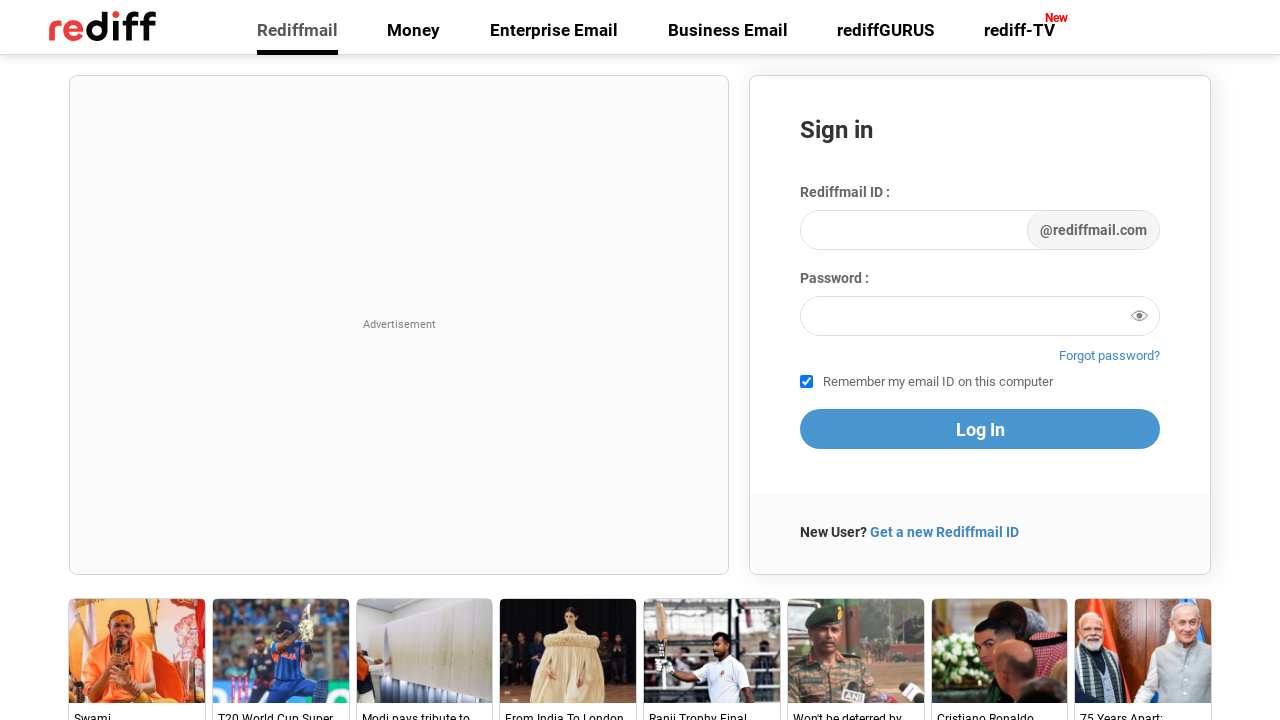

Login page loaded successfully
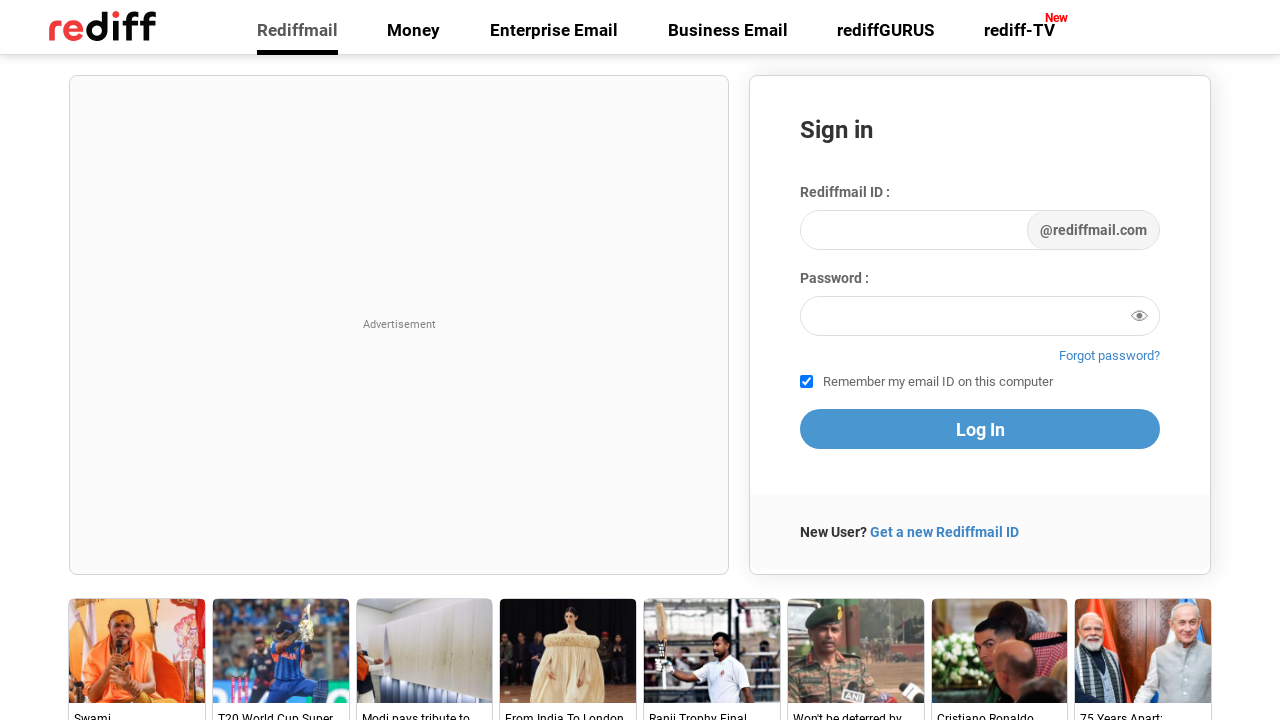

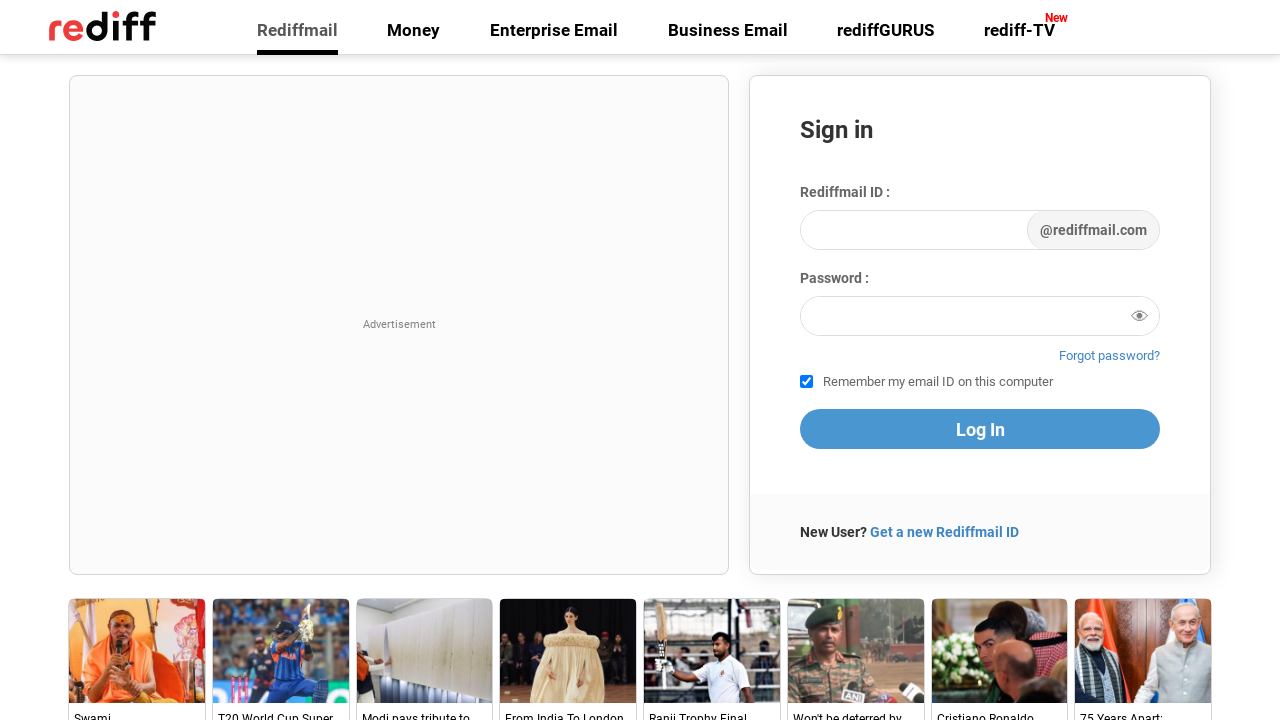